Tests handling of basic JavaScript alert by clicking a button that triggers an alert and verifying the success message appears

Starting URL: https://practice.cydeo.com/javascript_alerts

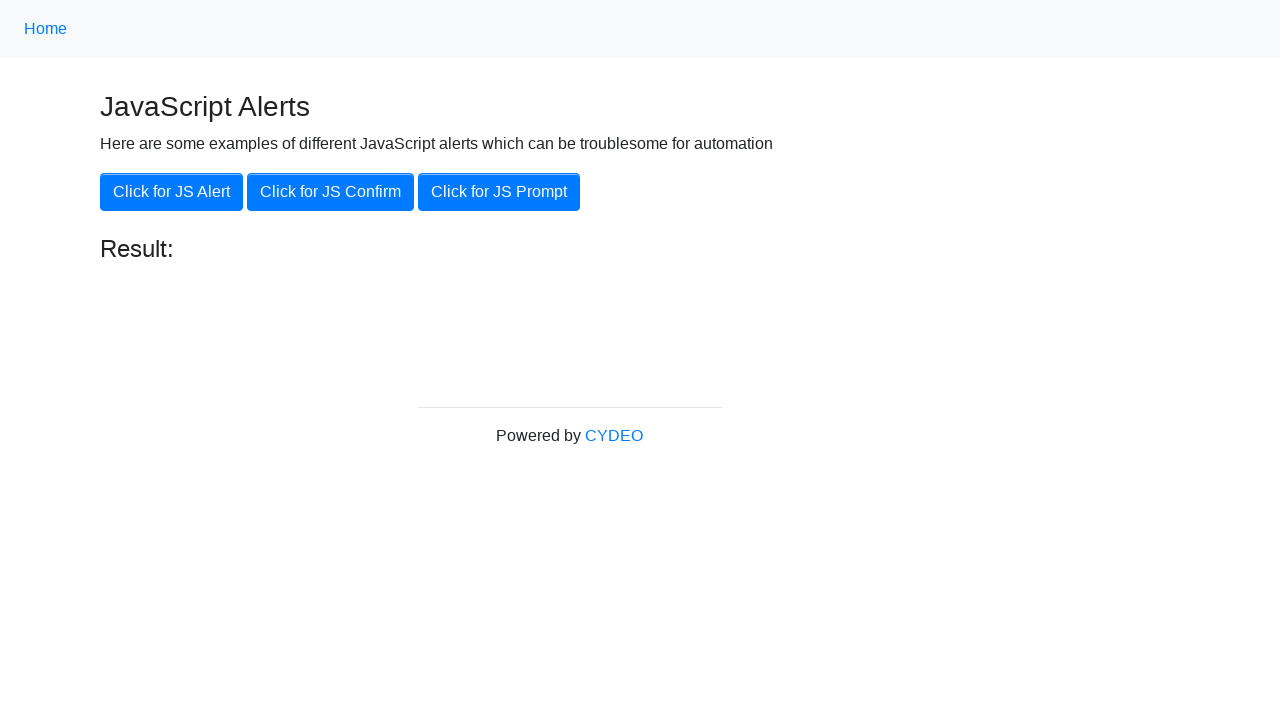

Clicked button to trigger JavaScript alert at (172, 192) on xpath=//button[@onclick='jsAlert()']
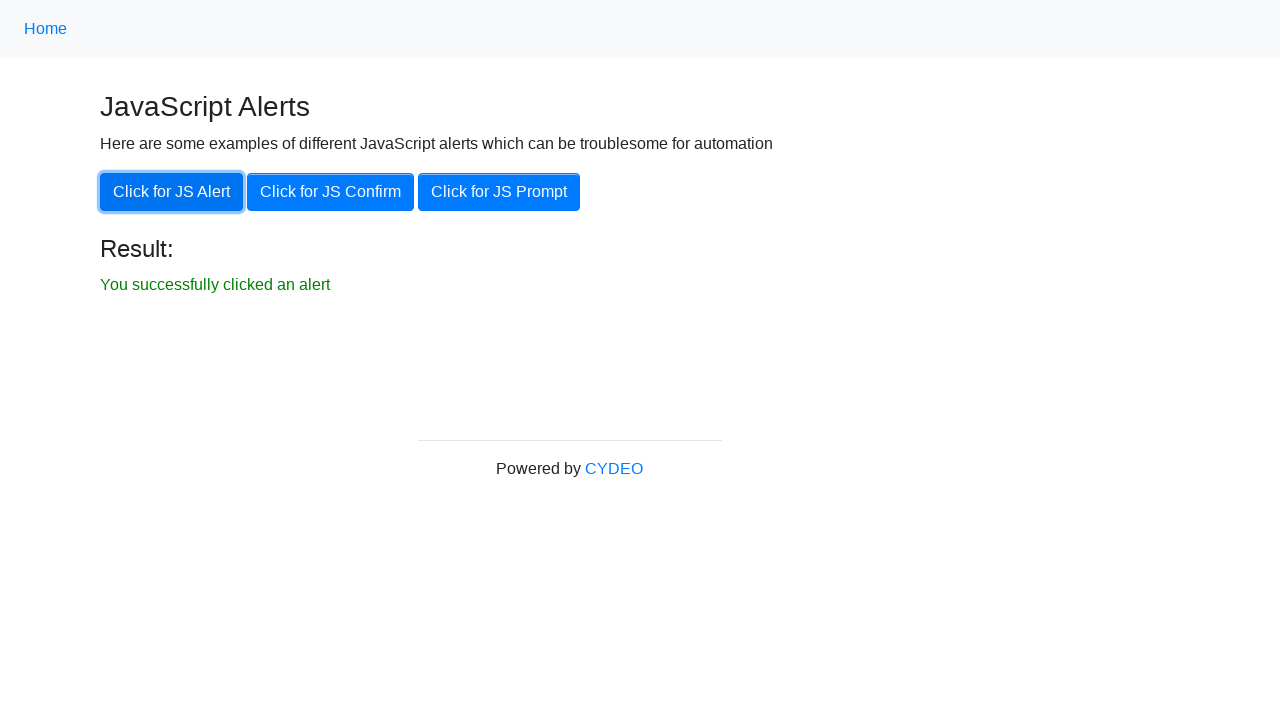

Success message appeared after handling alert
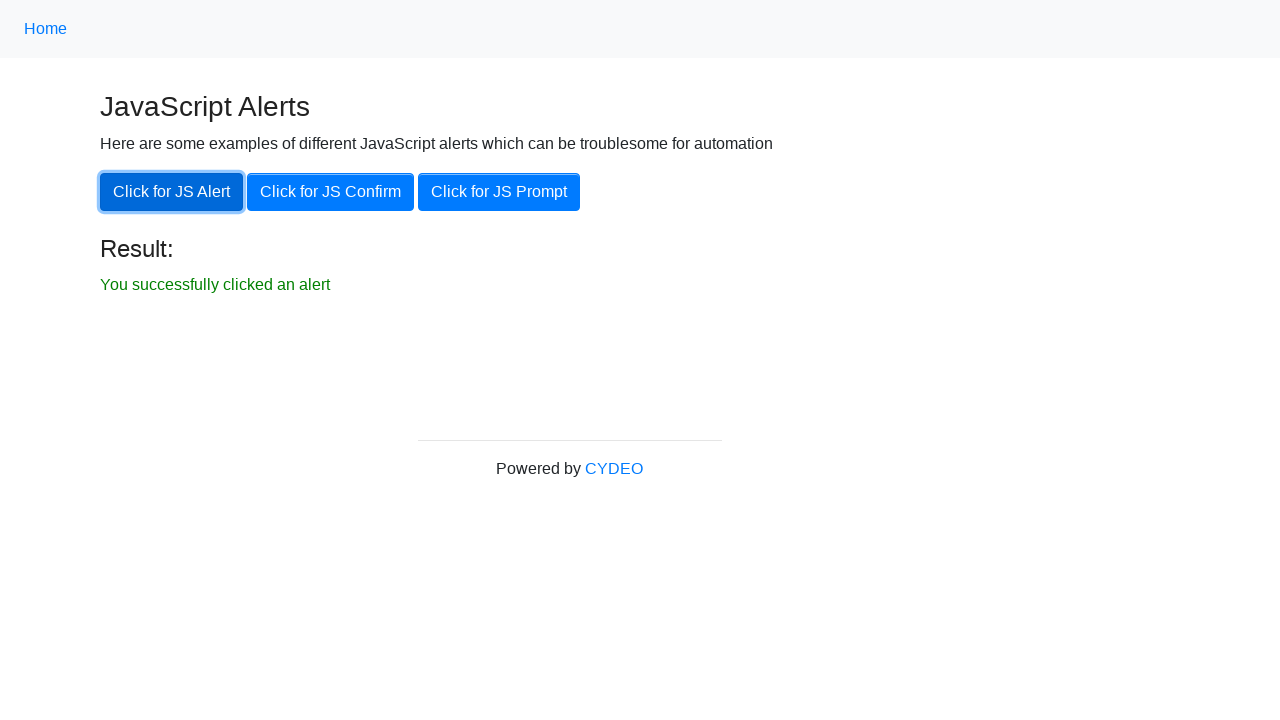

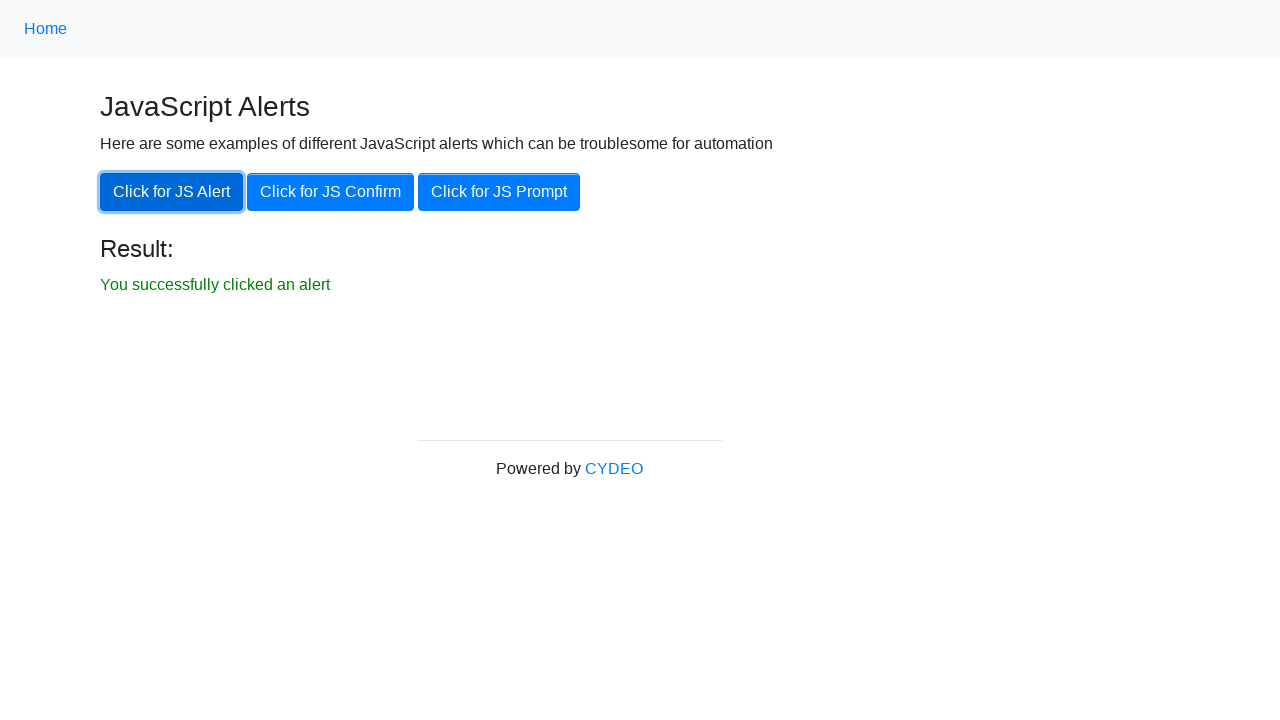